Tests a form submission by filling in first name, last name, and email fields, then clicking the submit button

Starting URL: https://secure-retreat-92358.herokuapp.com/

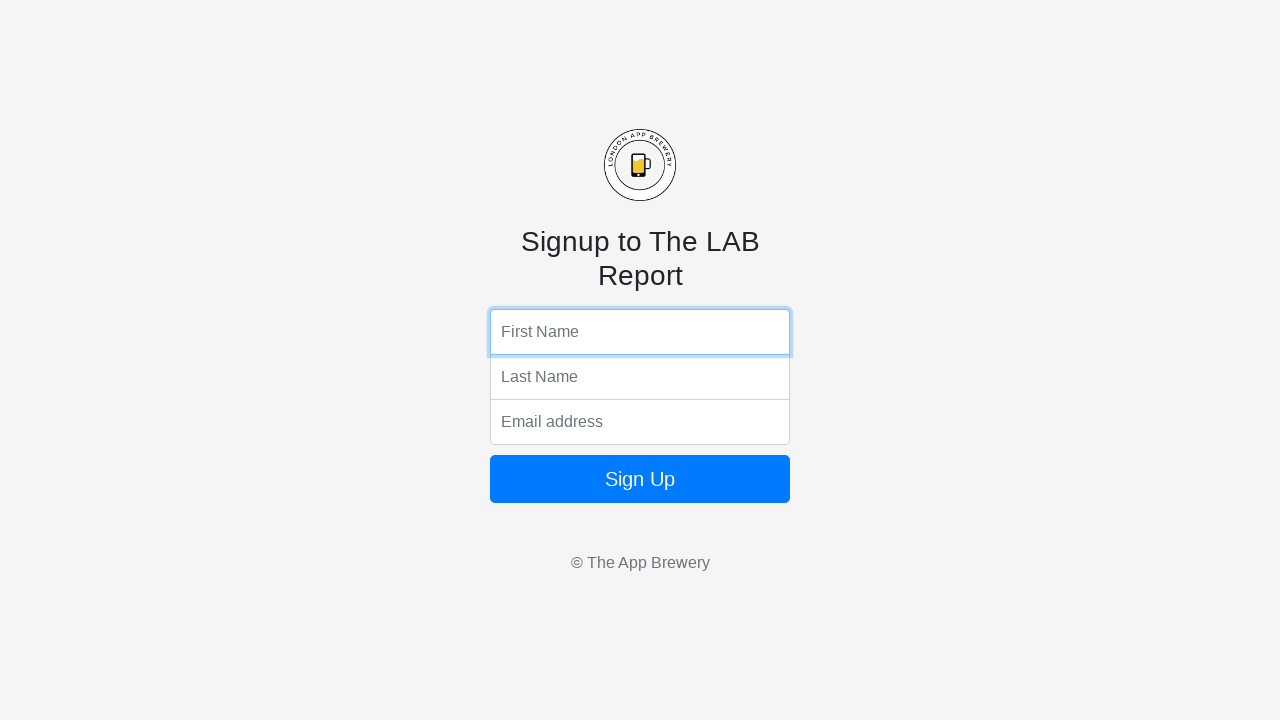

Filled first name field with 'Name' on input[name='fName']
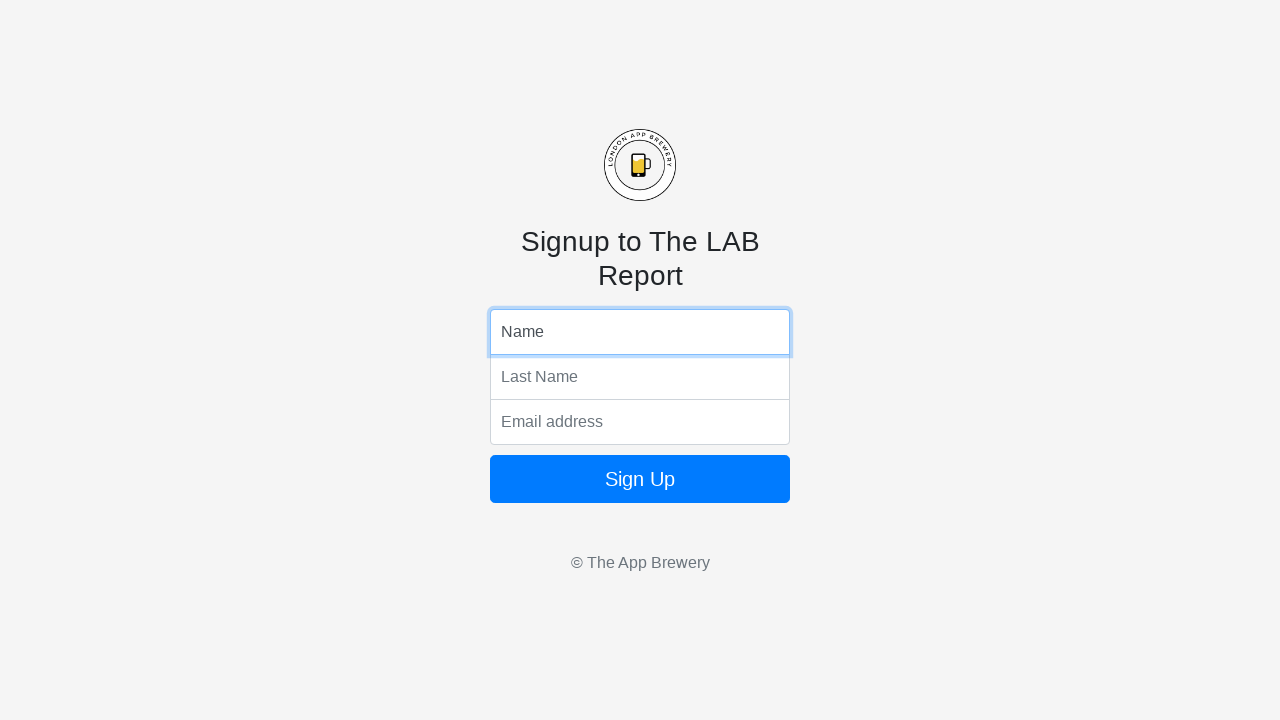

Filled last name field with 'Name2' on input[name='lName']
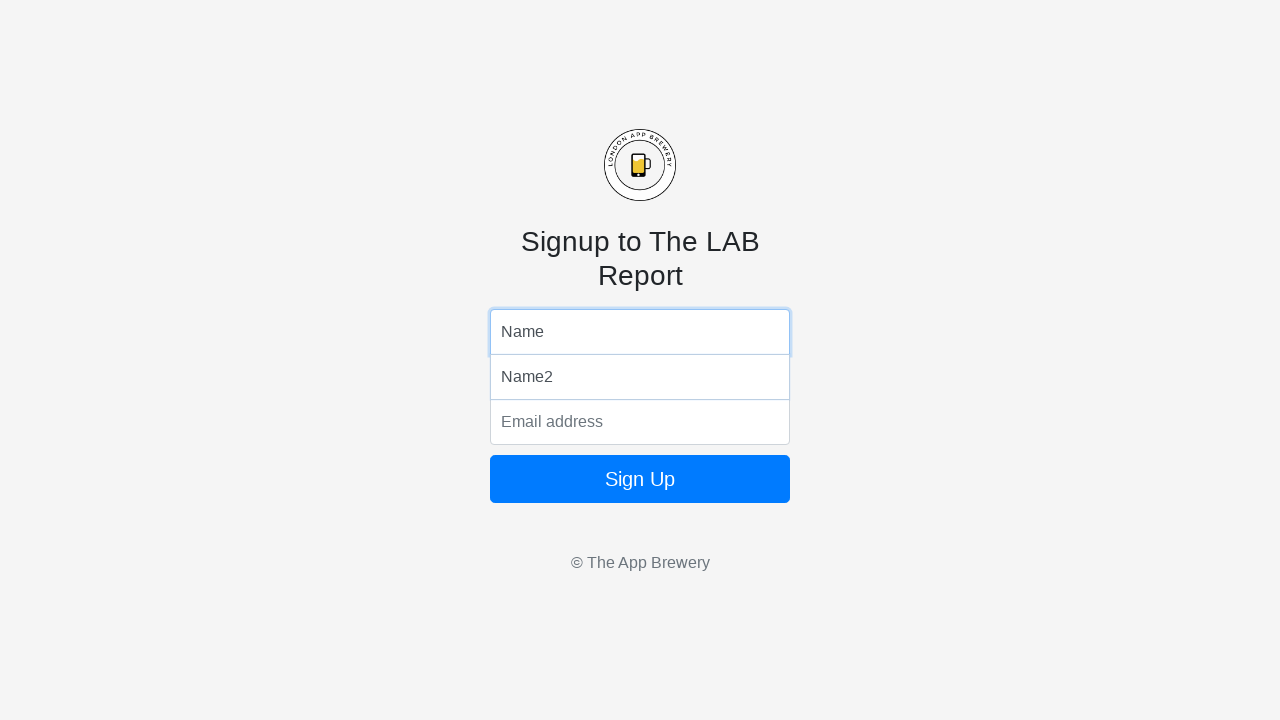

Filled email field with 'atest@gmail.com' on input[name='email']
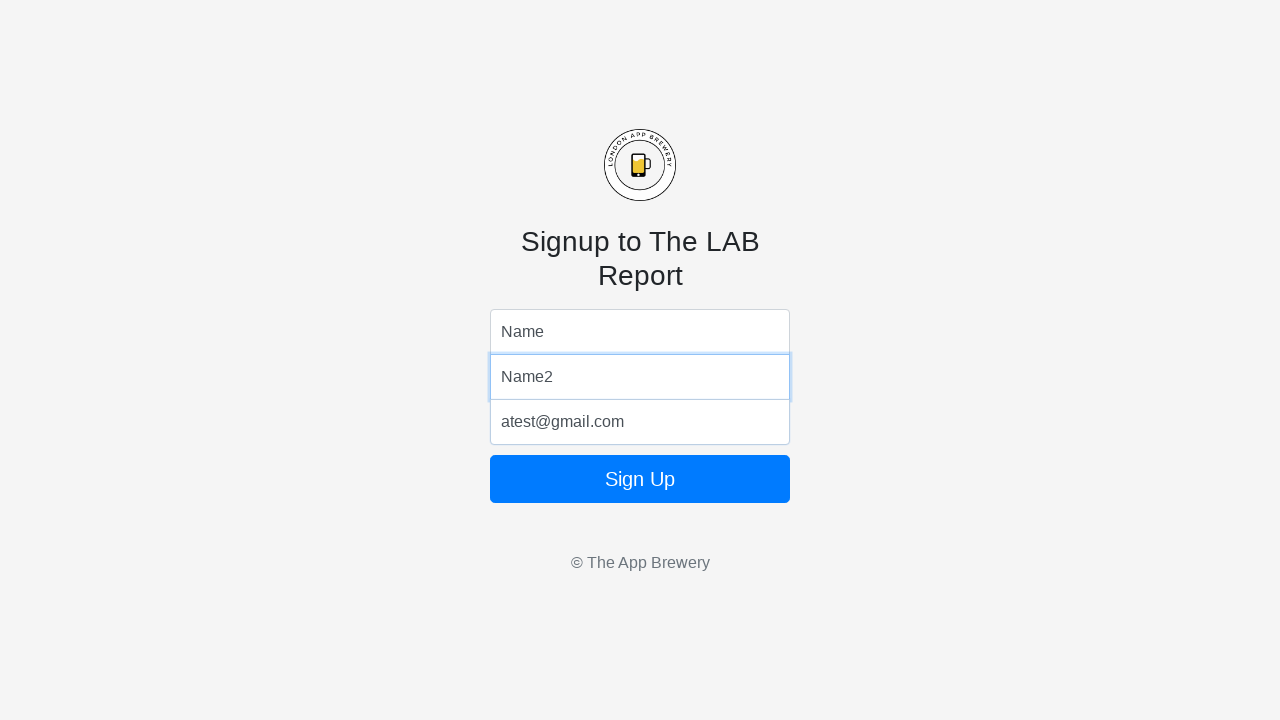

Clicked submit button to submit form at (640, 479) on button
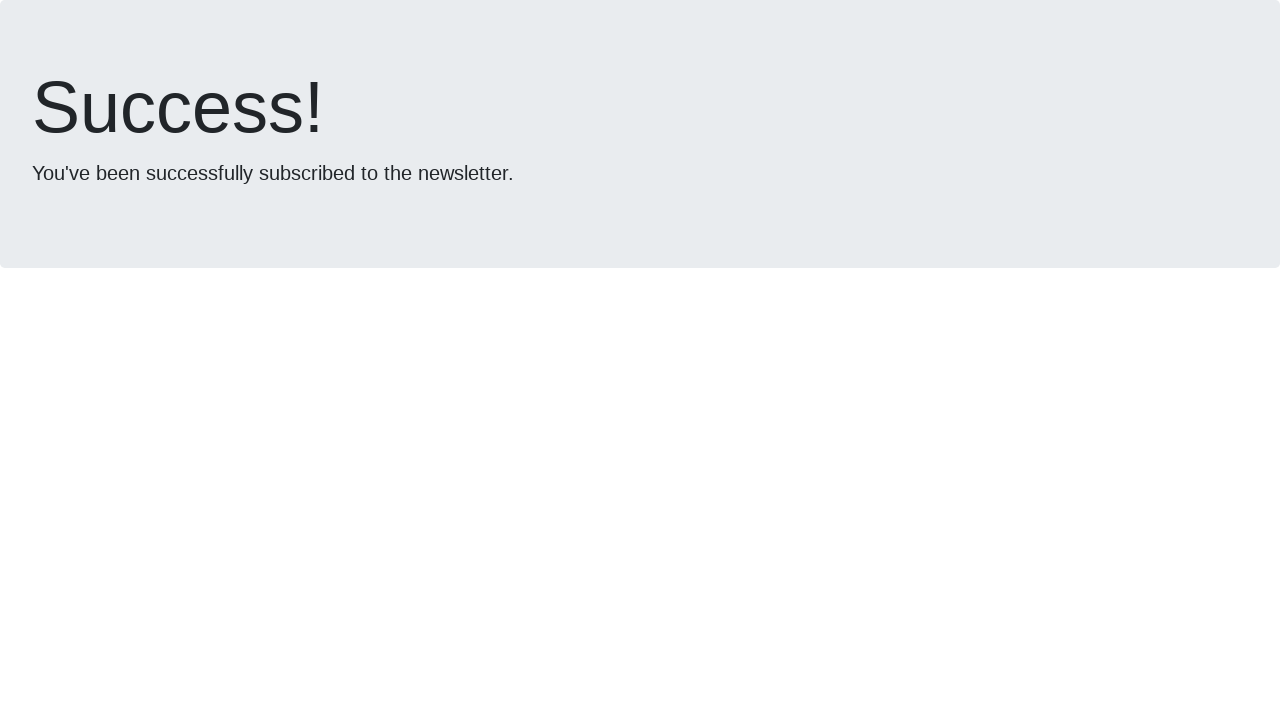

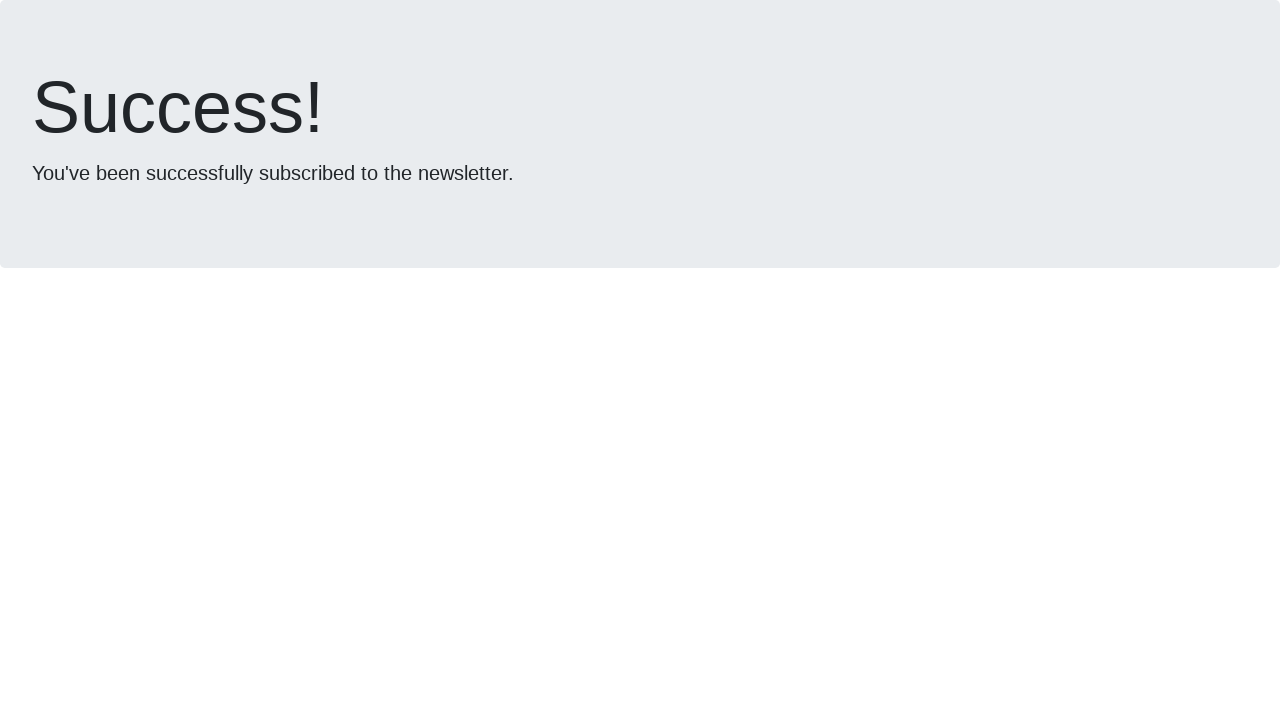